Tests the search functionality on AJIO e-commerce site by entering "Perfumes" in the search box and clicking the search button, then verifies the page navigates to search results.

Starting URL: https://www.ajio.com/

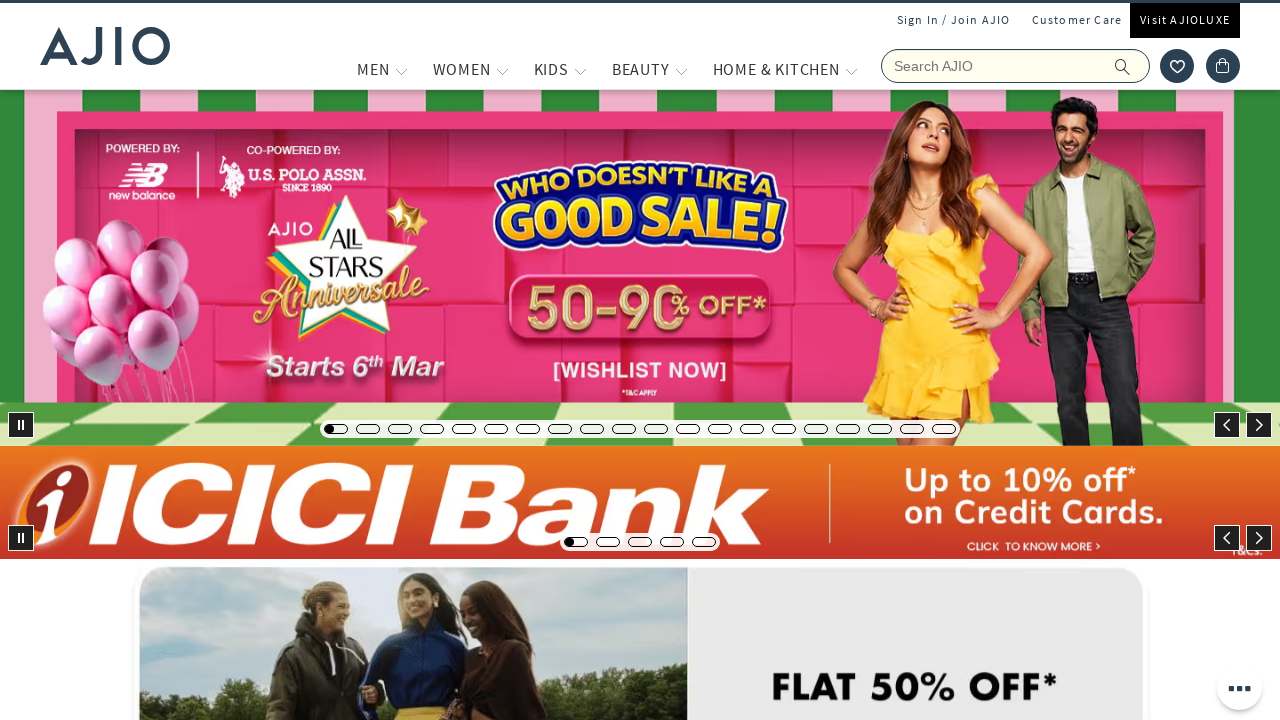

Filled search box with 'Perfumes' on input[name='searchVal']
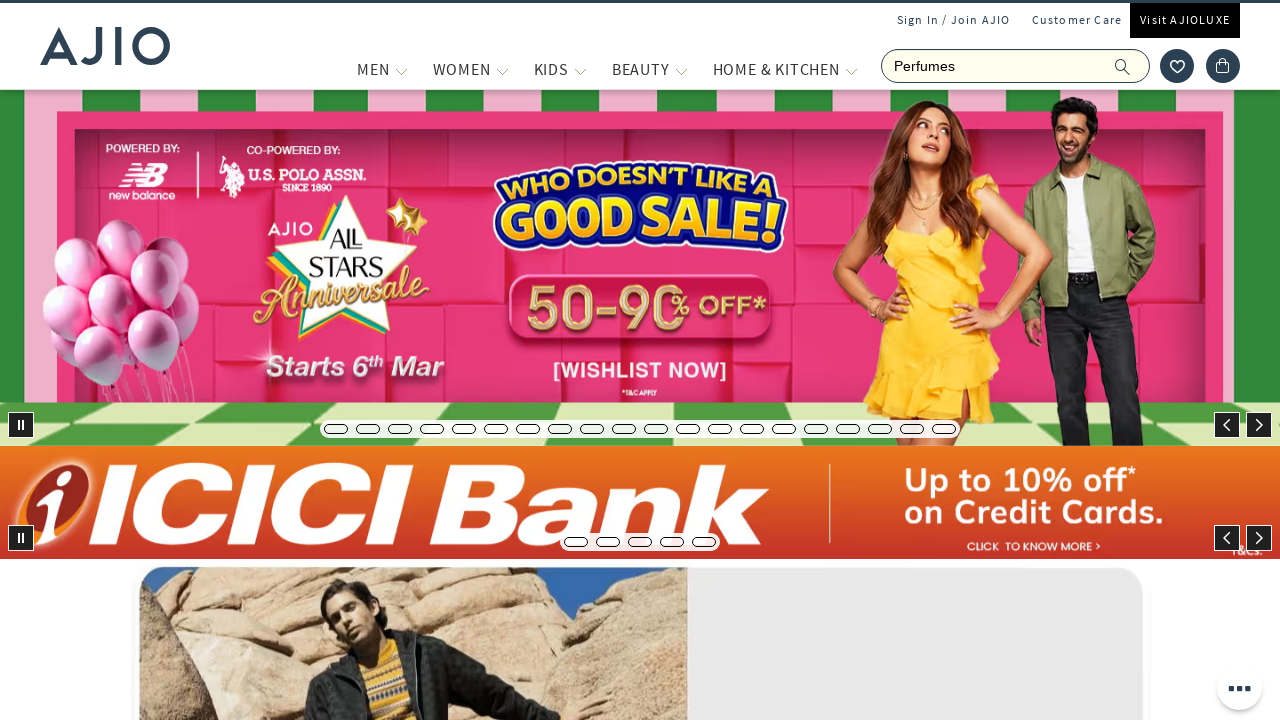

Clicked search button to initiate search at (1123, 66) on .ic-search
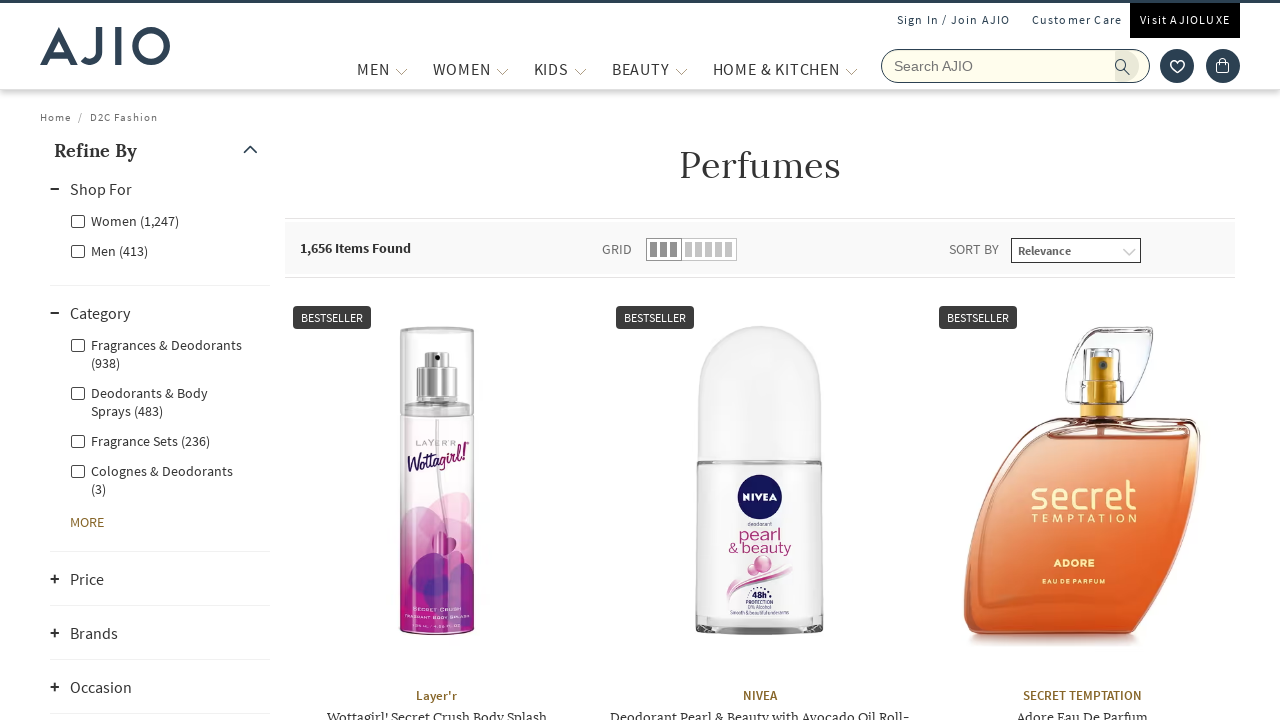

Search results page loaded and network idle
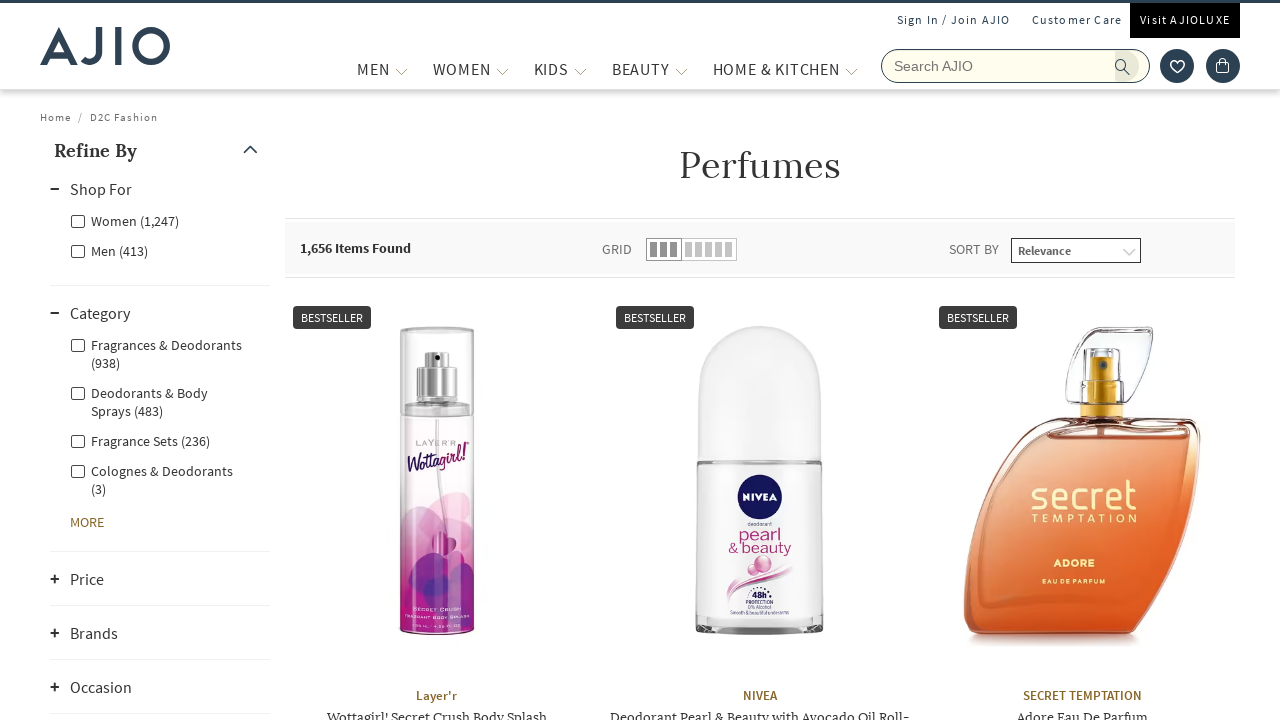

Retrieved current URL: https://www.ajio.com/s/perfumes-4405-57701?query=:relevance&classifier=intent
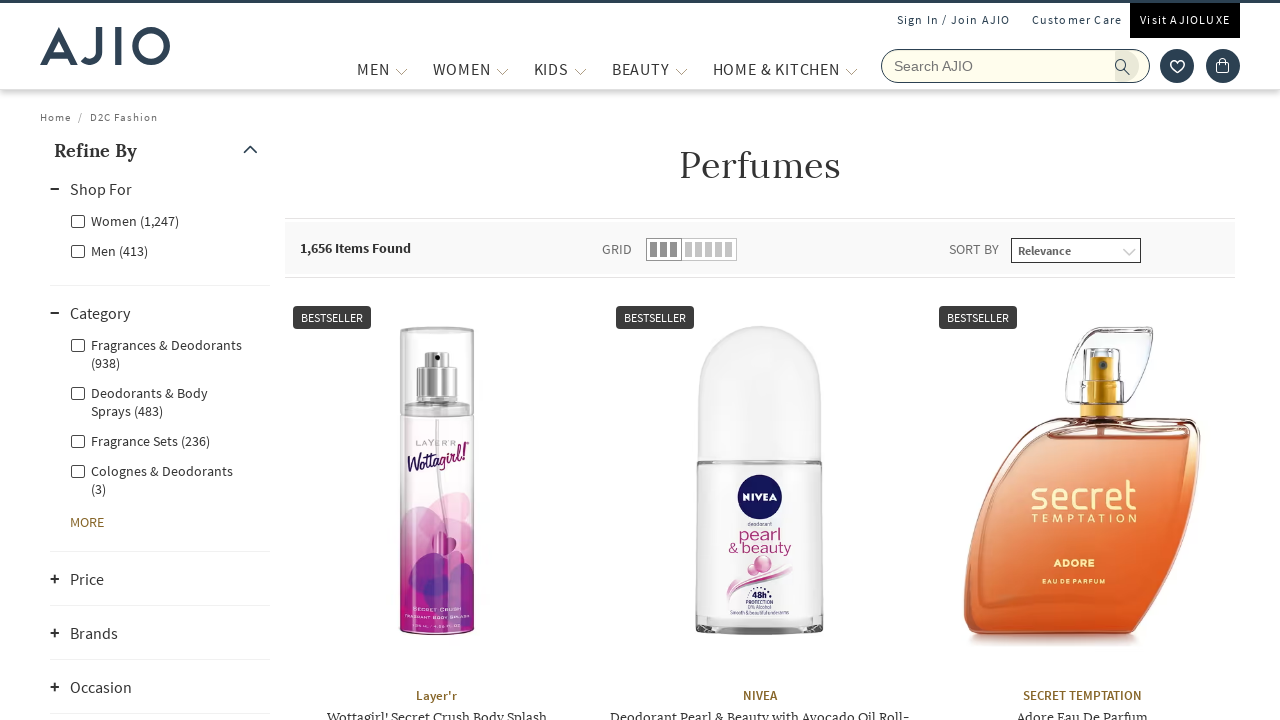

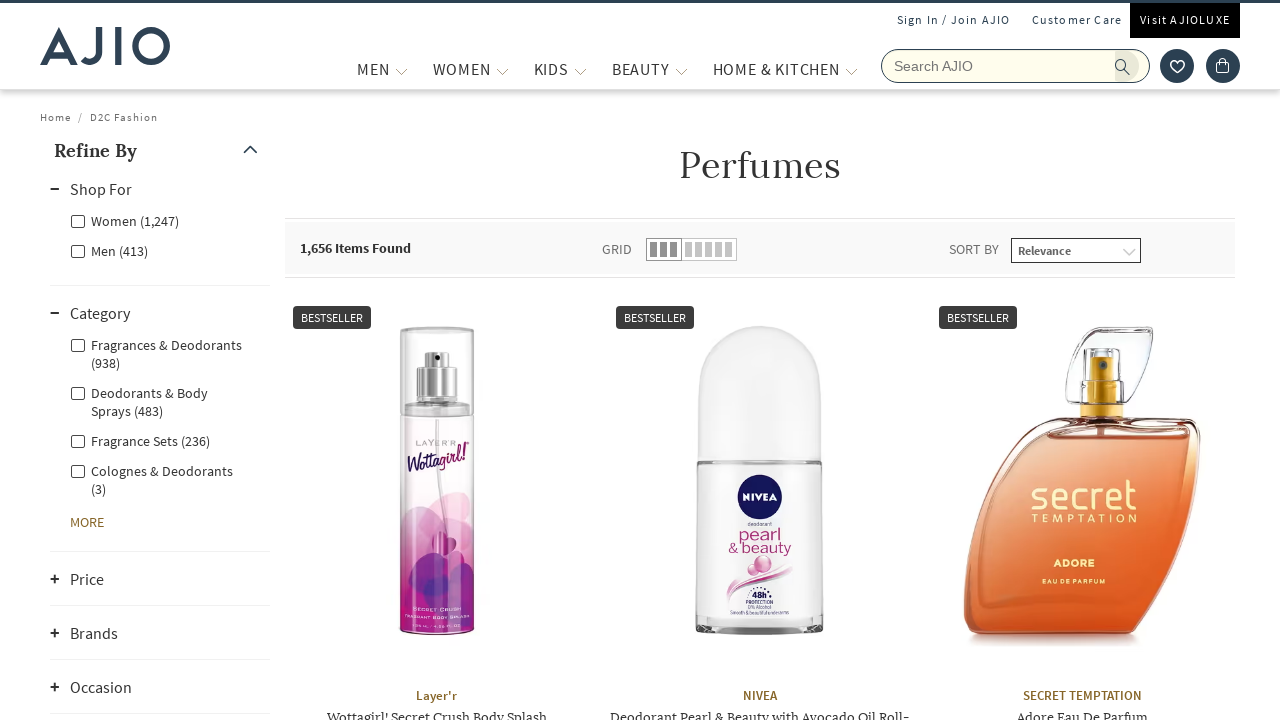